Tests a math problem form by reading two numbers, calculating their sum, and selecting the correct answer from a dropdown

Starting URL: https://suninjuly.github.io/selects1.html

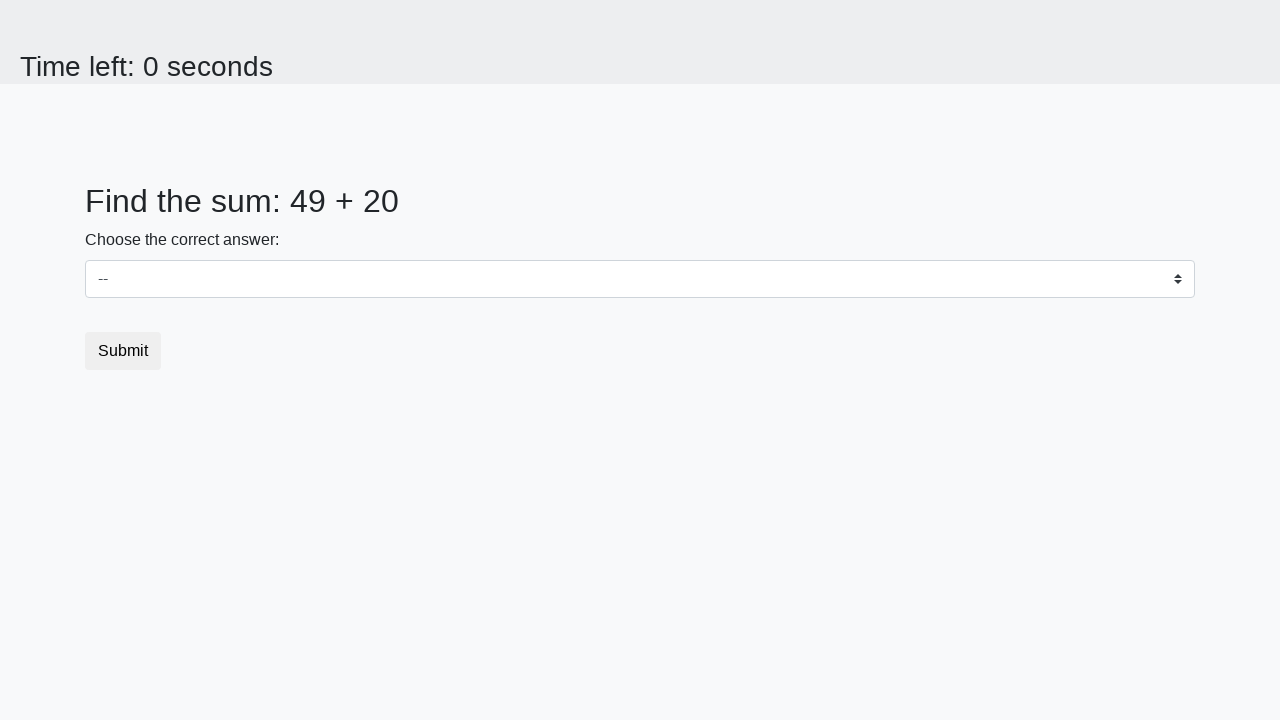

Located first number element (#num1)
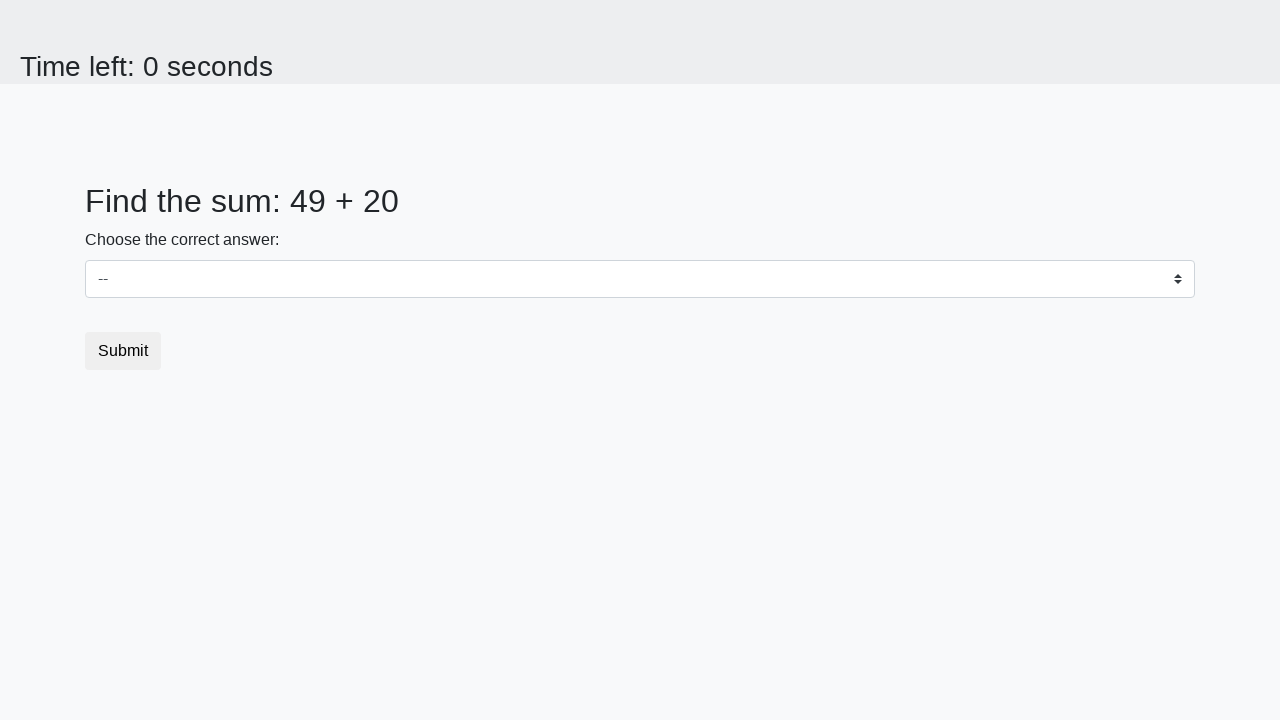

Located second number element (#num2)
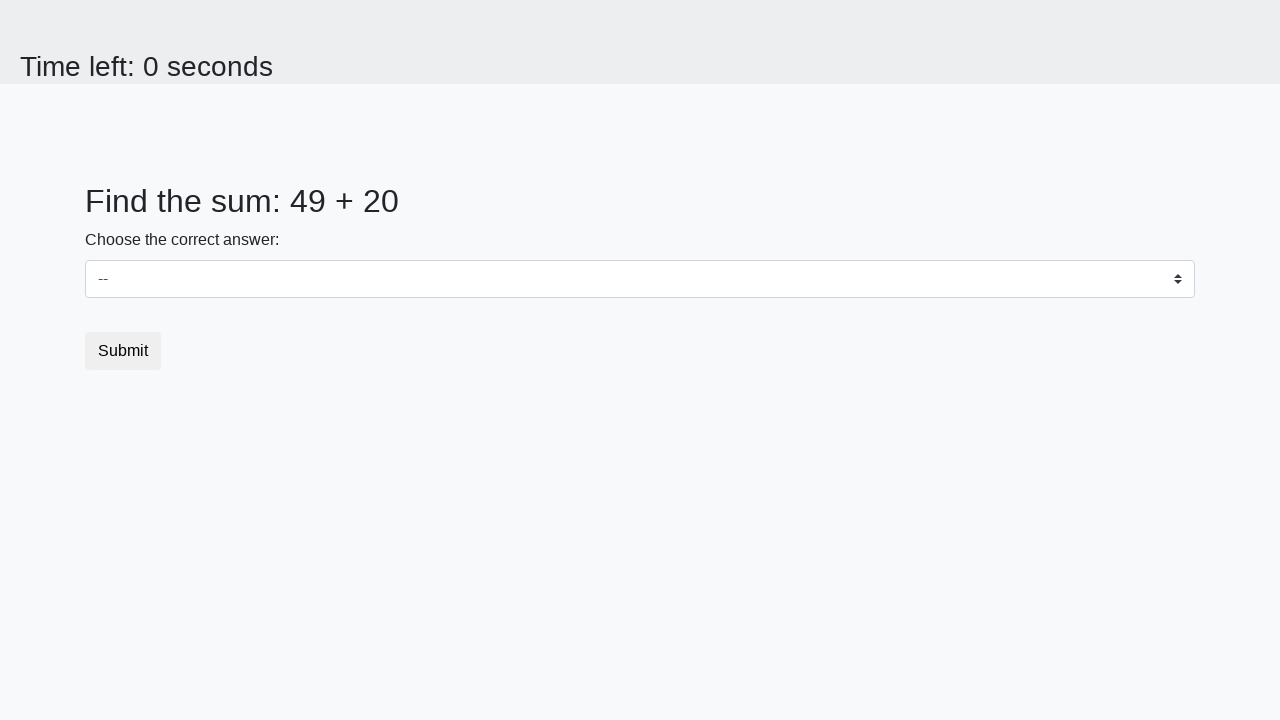

Extracted first number: 49
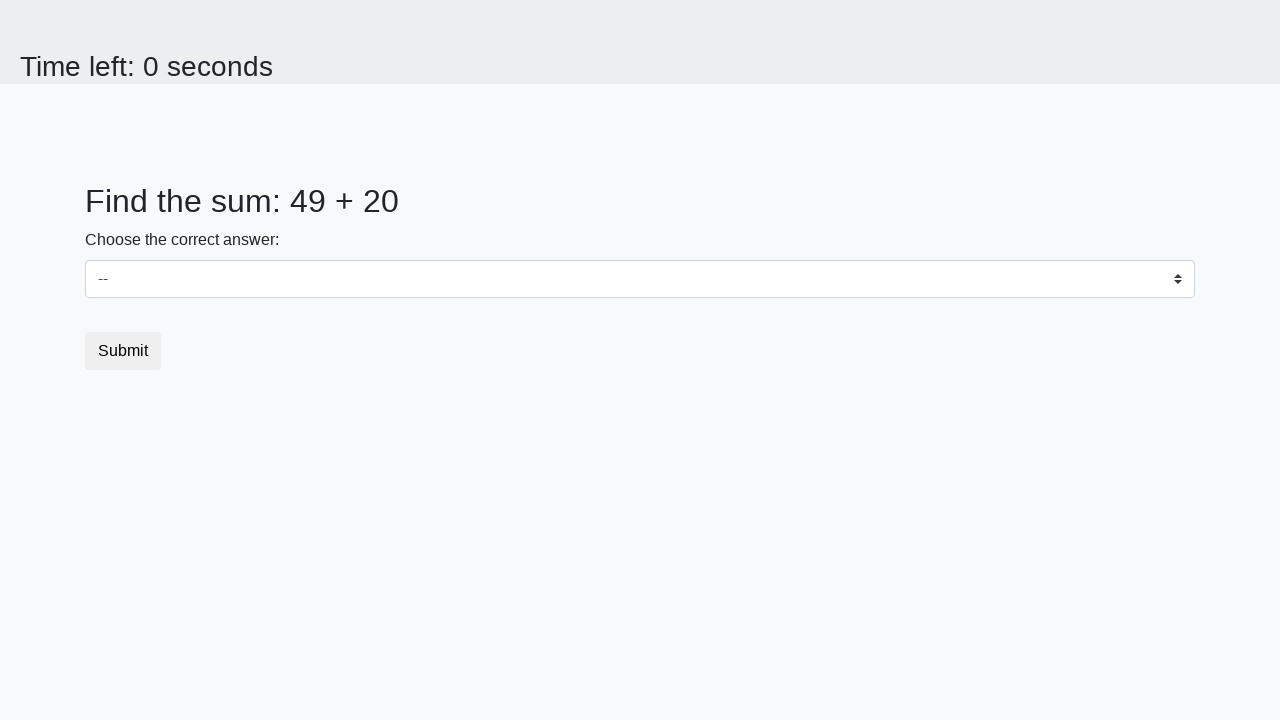

Extracted second number: 20
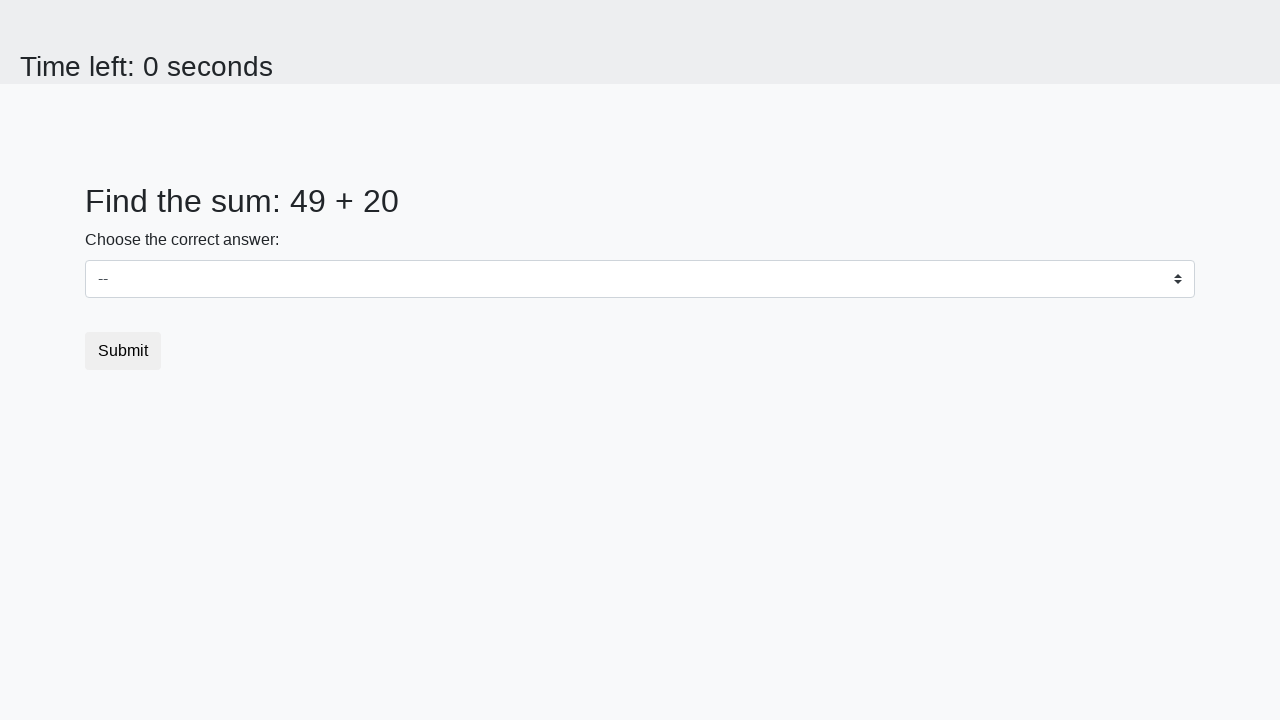

Calculated sum: 49 + 20 = 69
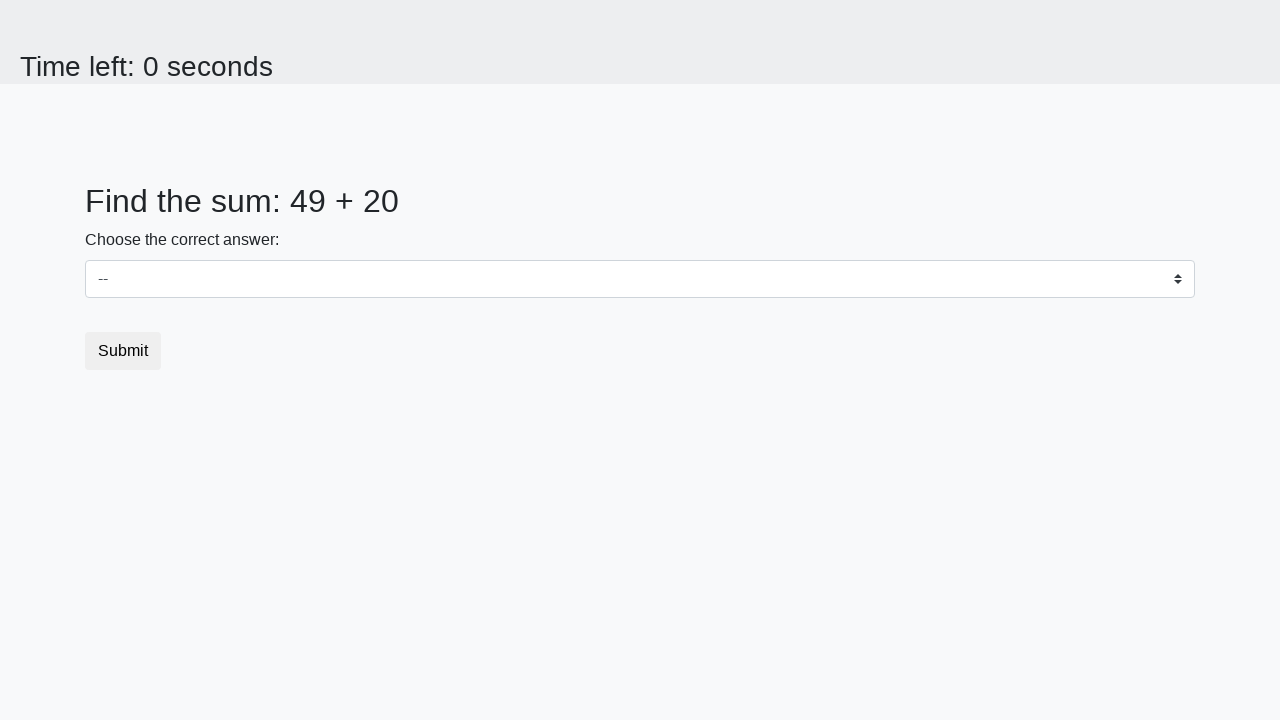

Selected dropdown option '69' on select
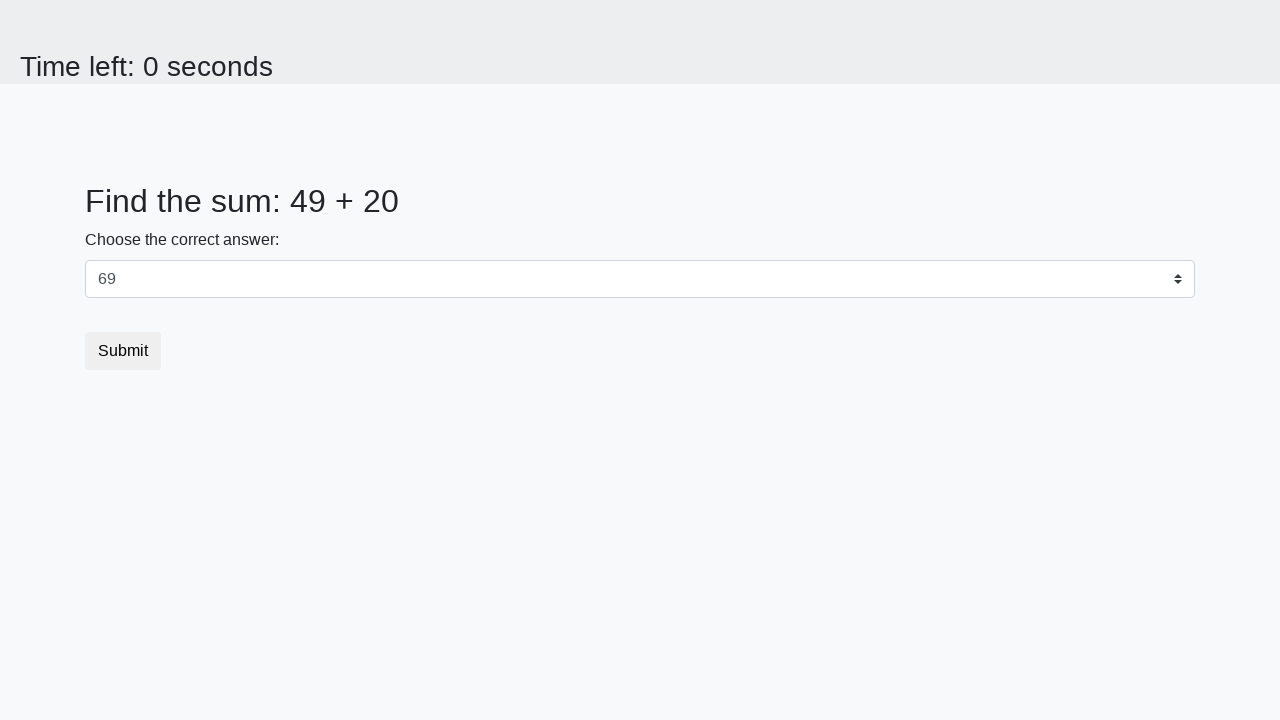

Clicked submit button at (123, 351) on button
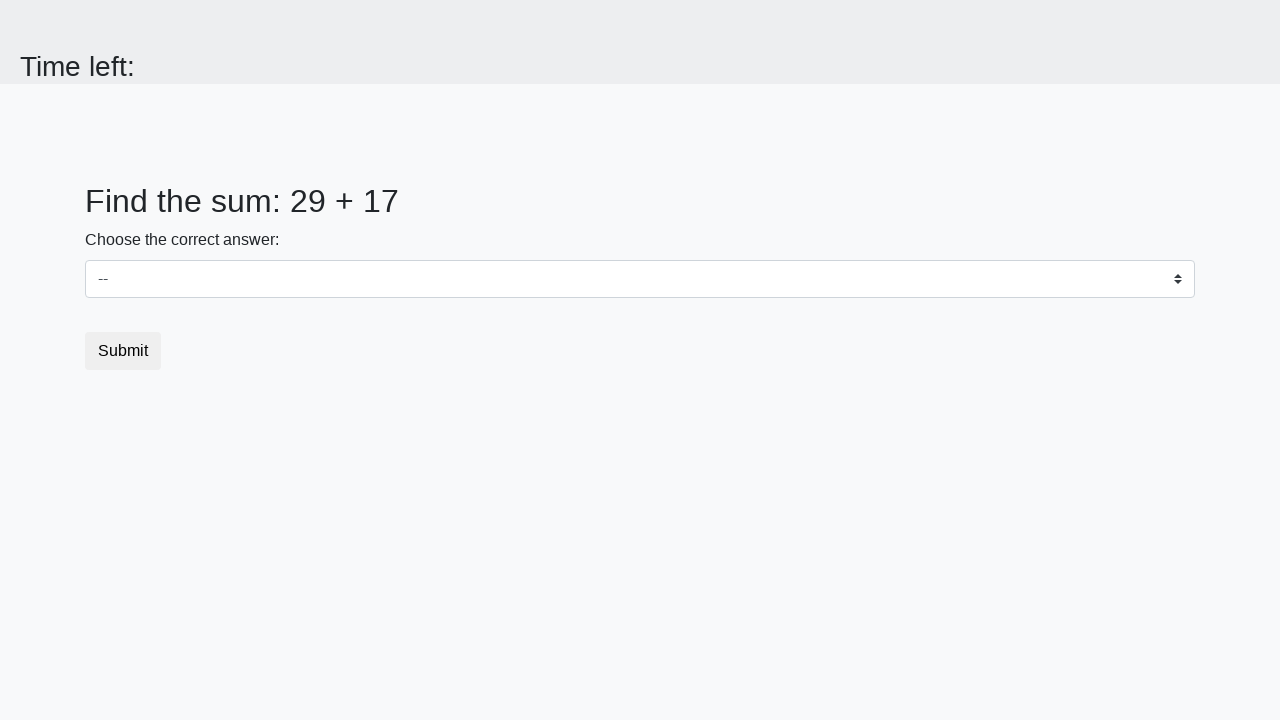

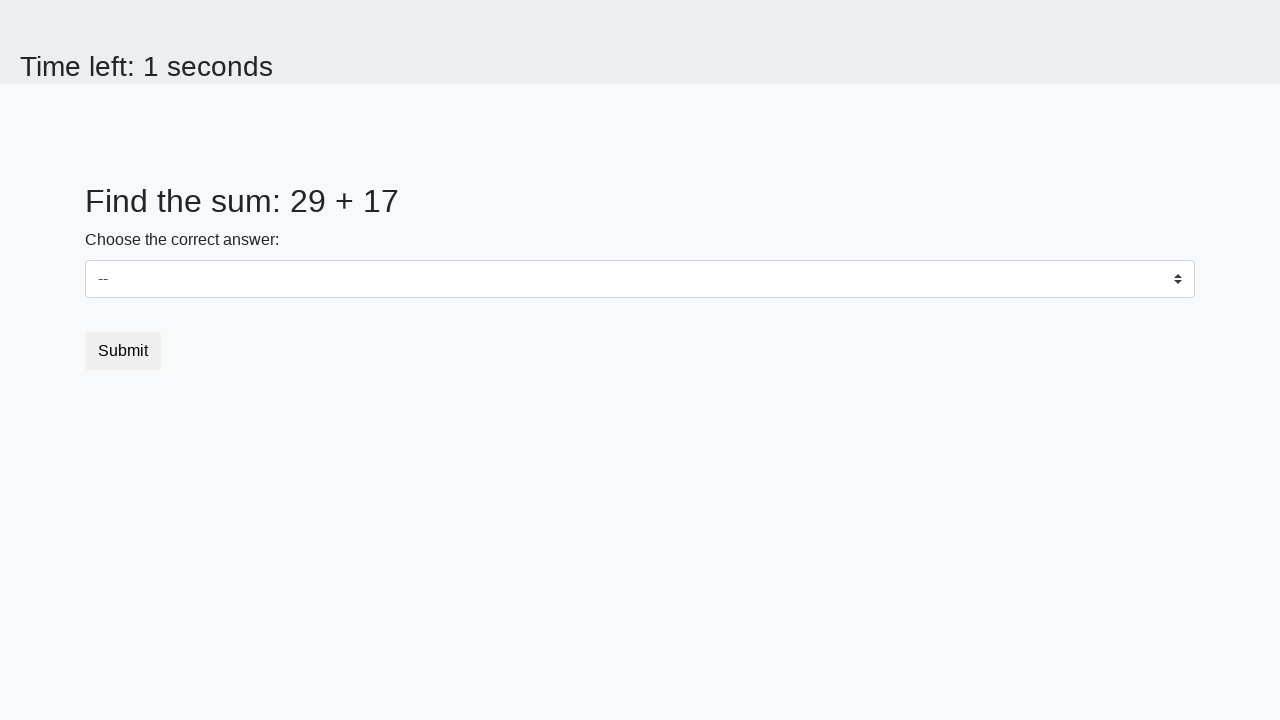